Tests dropdown functionality by clicking a dropdown button, selecting an option, and verifying navigation to the checkbox page

Starting URL: https://formy-project.herokuapp.com/dropdown

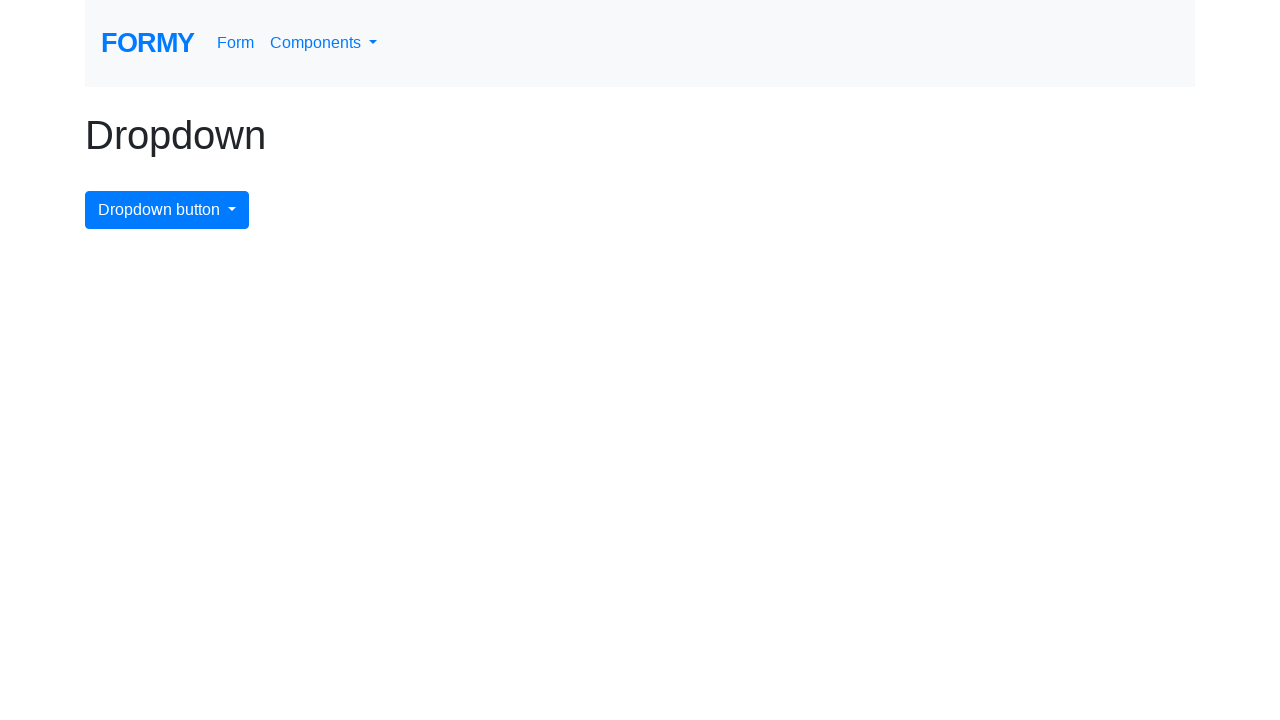

Clicked the dropdown button at (167, 210) on xpath=/html/body/div/div/button
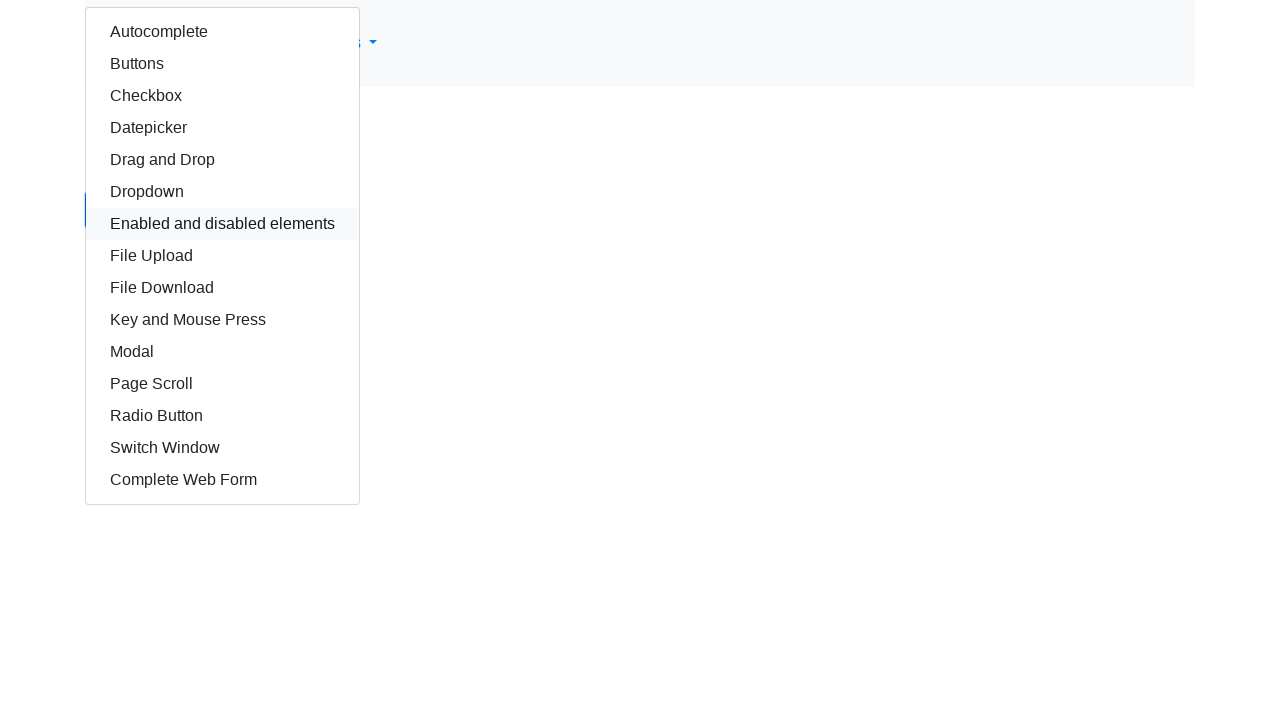

Selected checkbox option from dropdown menu at (222, 96) on xpath=/html/body/div/div/div/a[3]
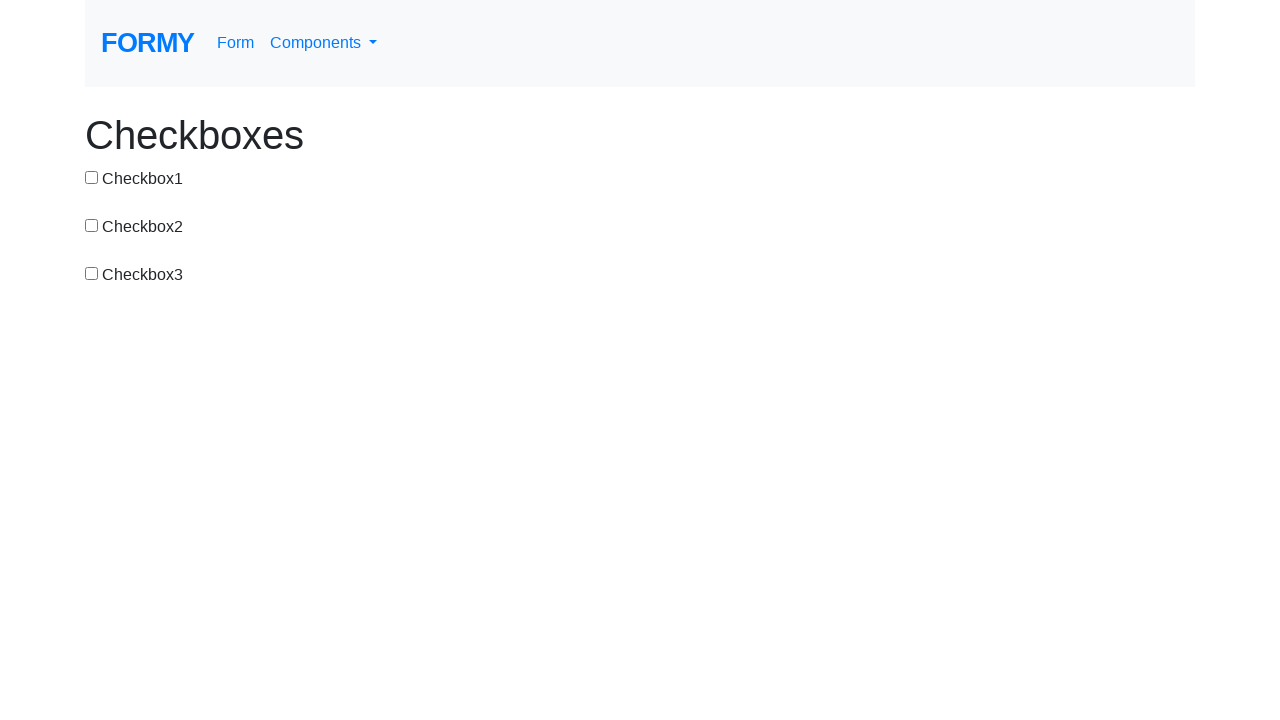

Navigated to checkbox page successfully
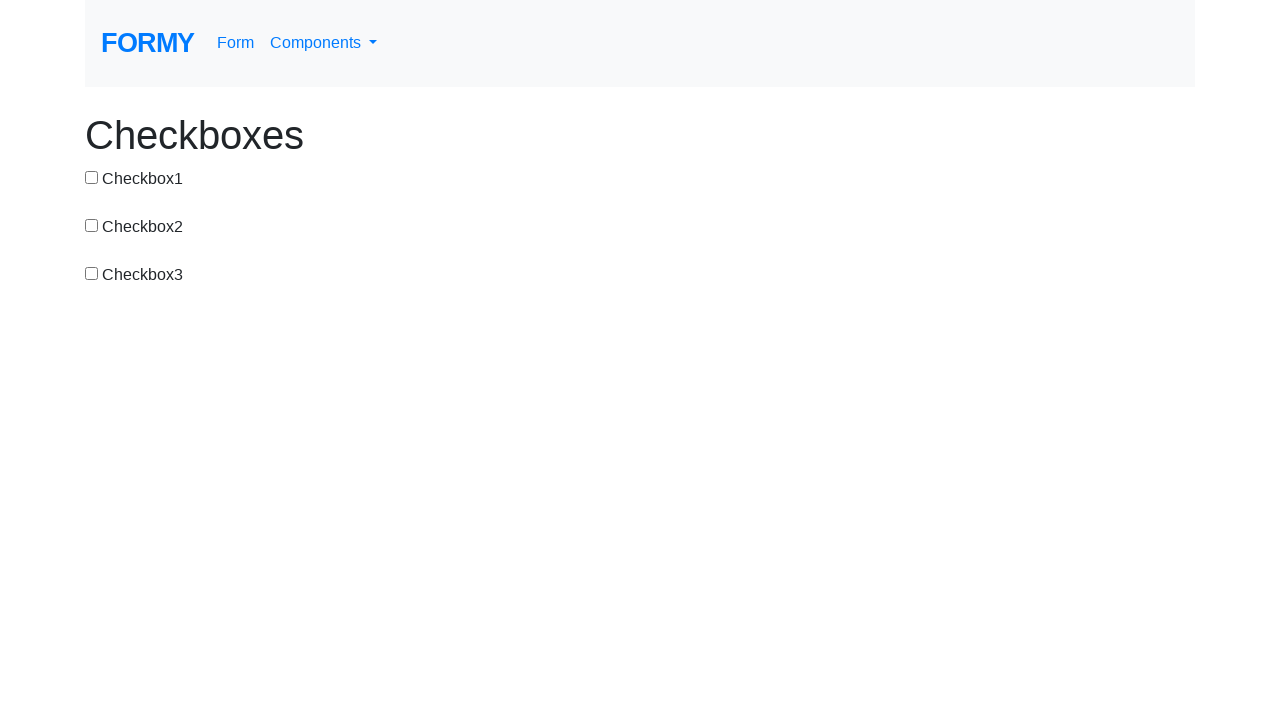

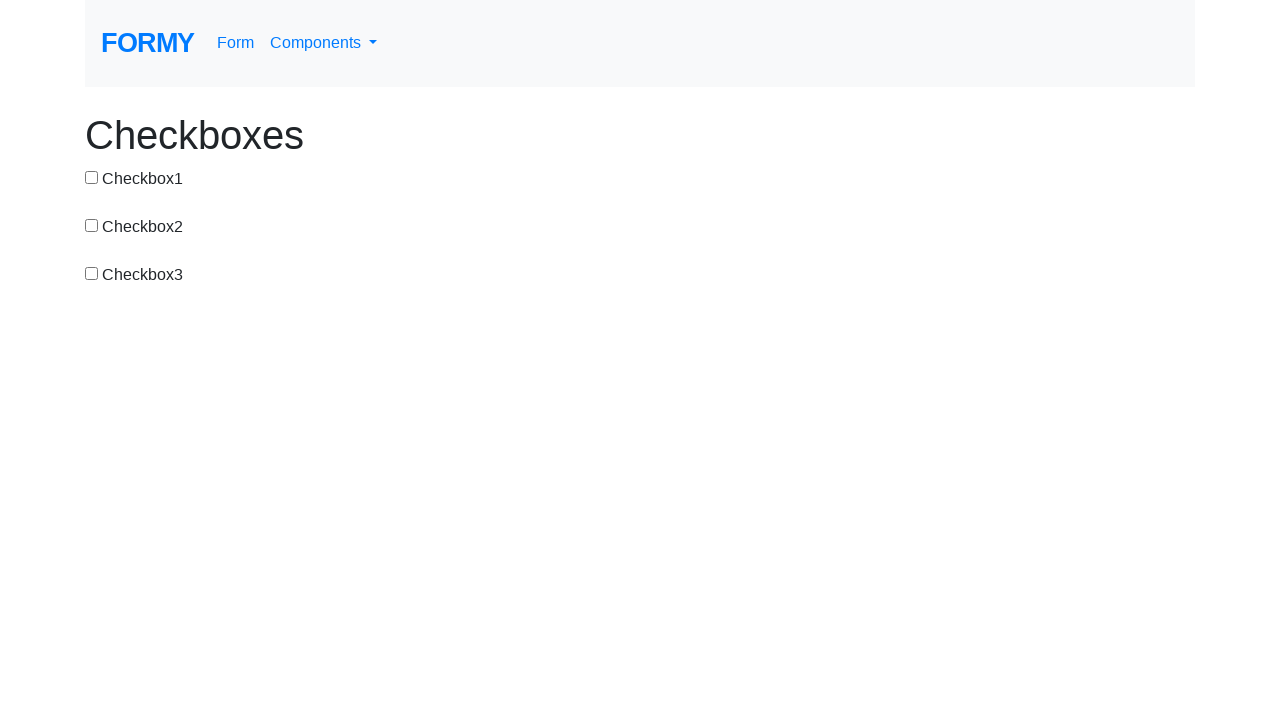